Performs a search for "Редакция" (Editorial) and verifies that search results are displayed

Starting URL: https://mat-tech.vstu.by/home

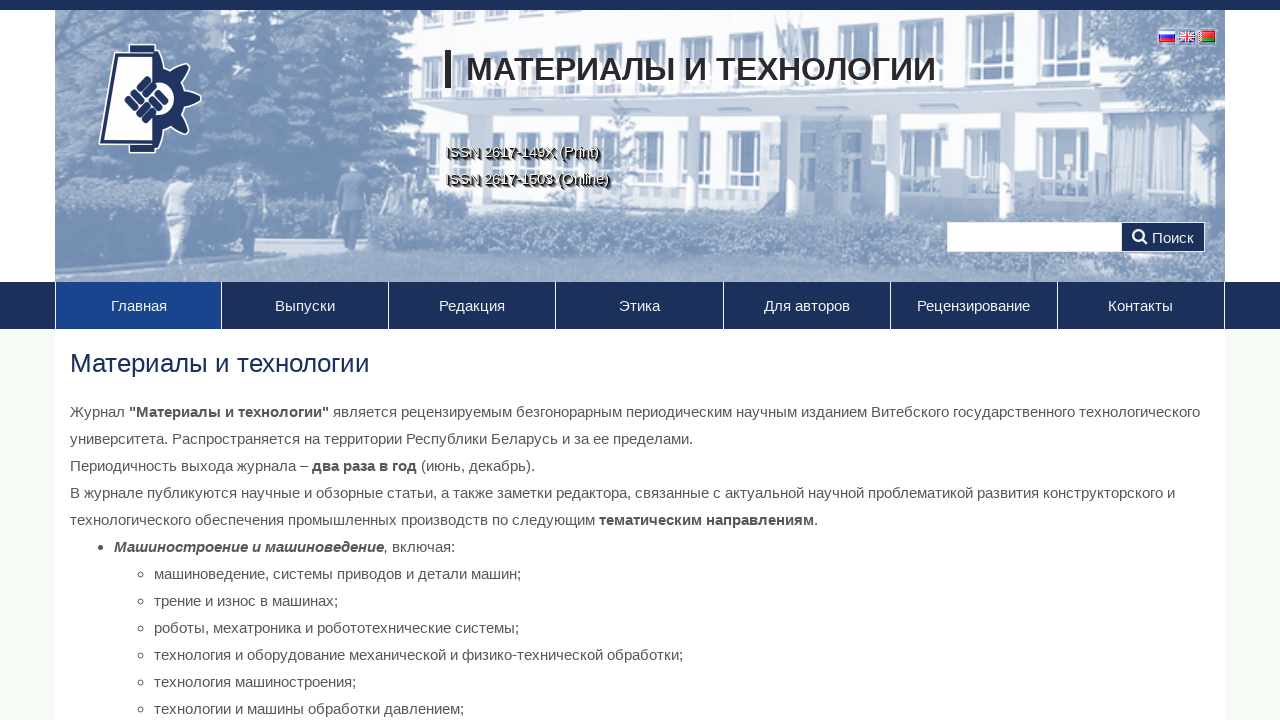

Filled search field with 'Редакция' (Editorial) on input[name='query']
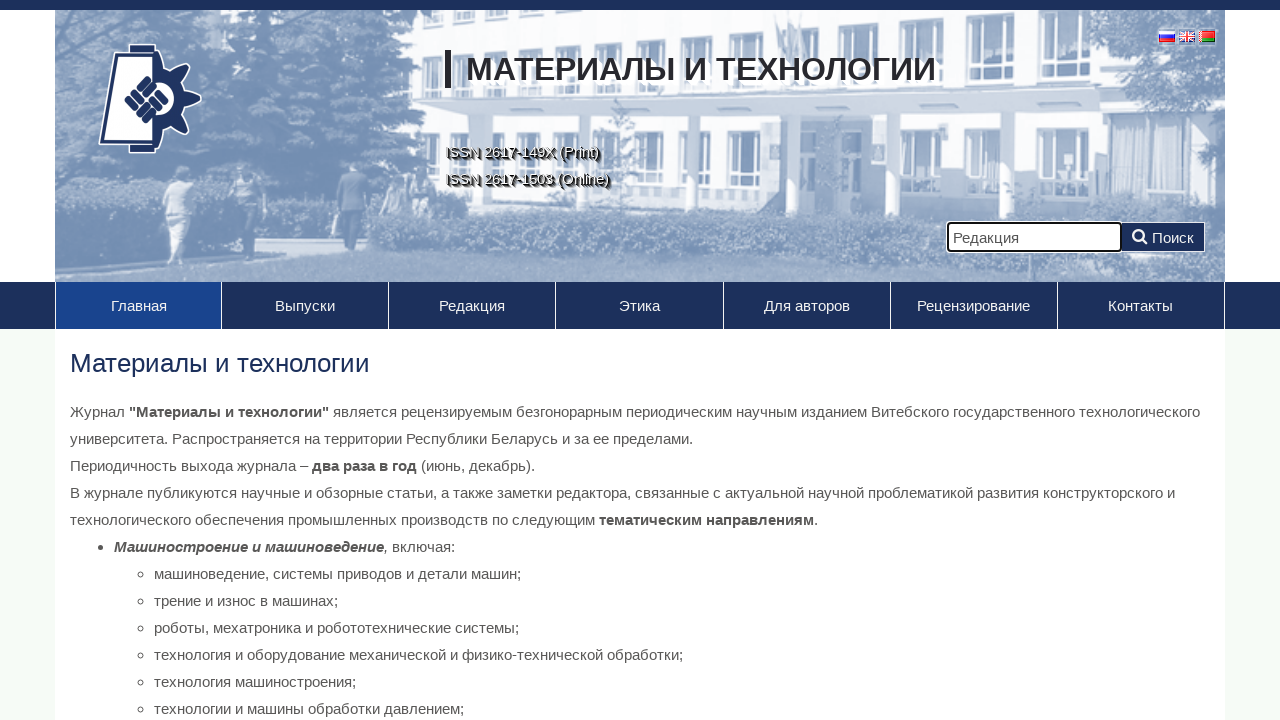

Clicked search submit button at (1164, 237) on button[name='submit'], input[name='submit']
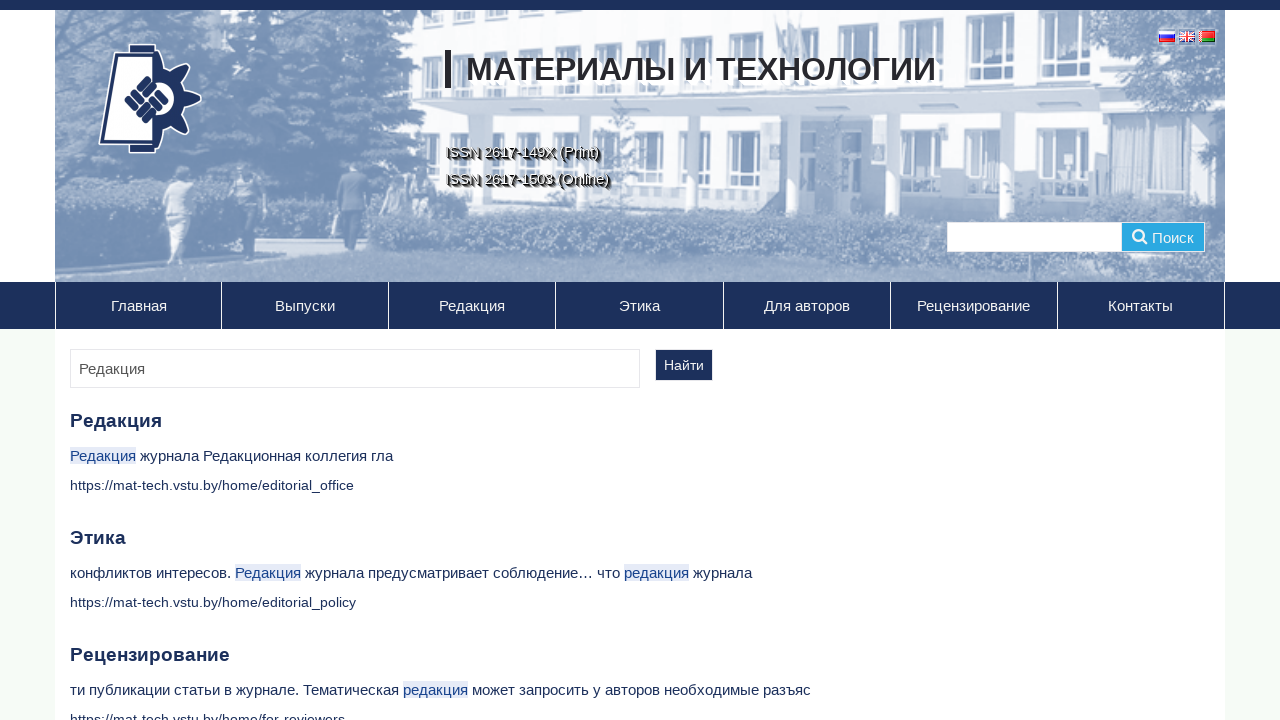

Search result for 'Редакция' (Editorial) displayed and verified
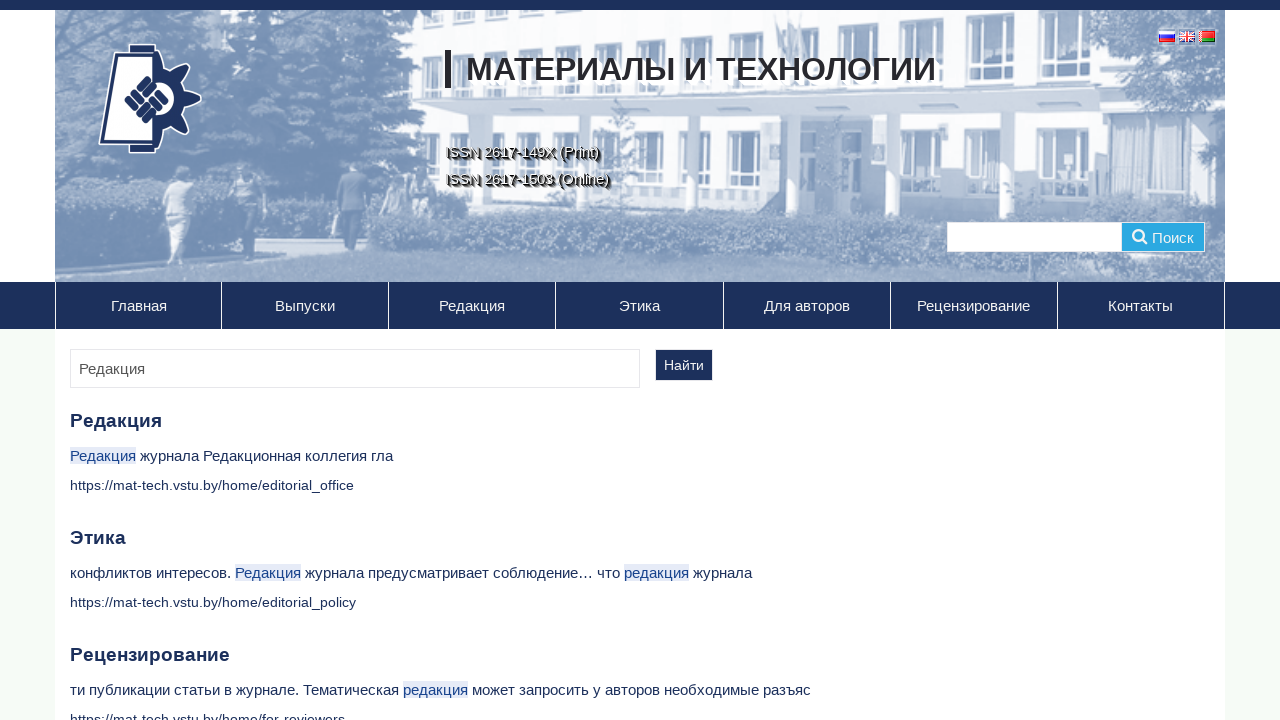

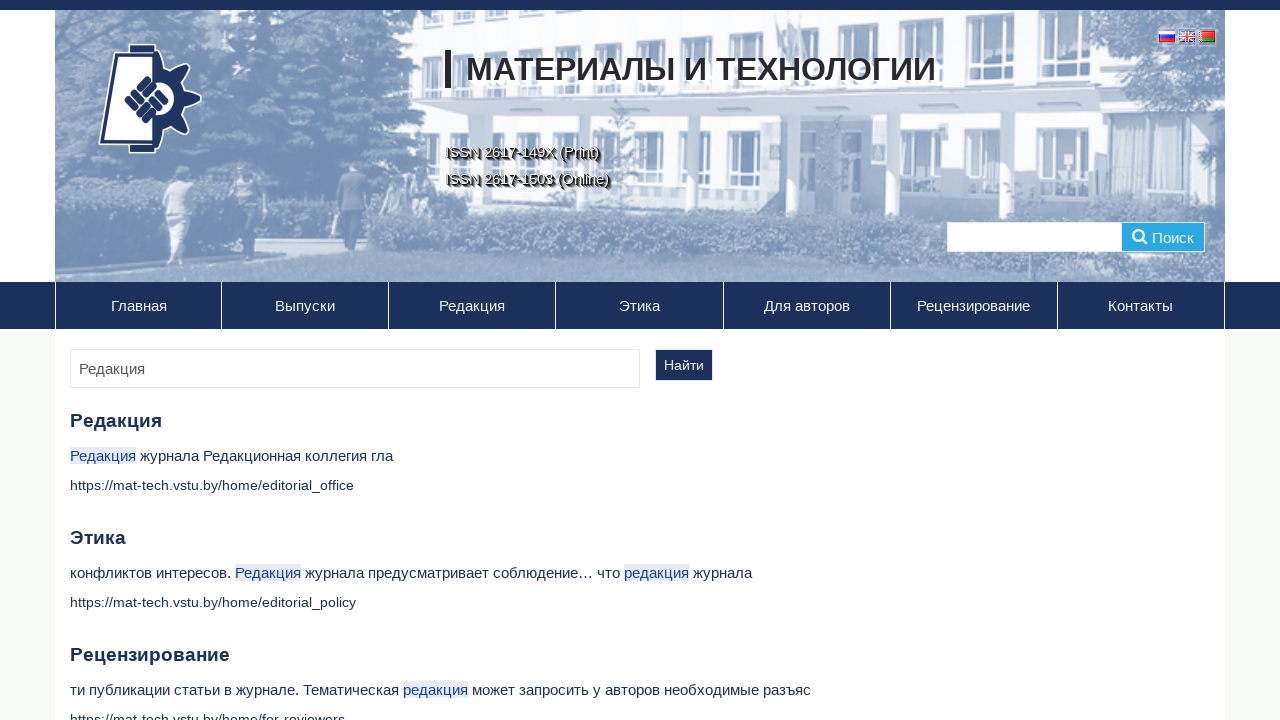